Tests auto-suggestive dropdown functionality by typing a partial country name and selecting a matching option from the suggestions list

Starting URL: https://rahulshettyacademy.com/dropdownsPractise/

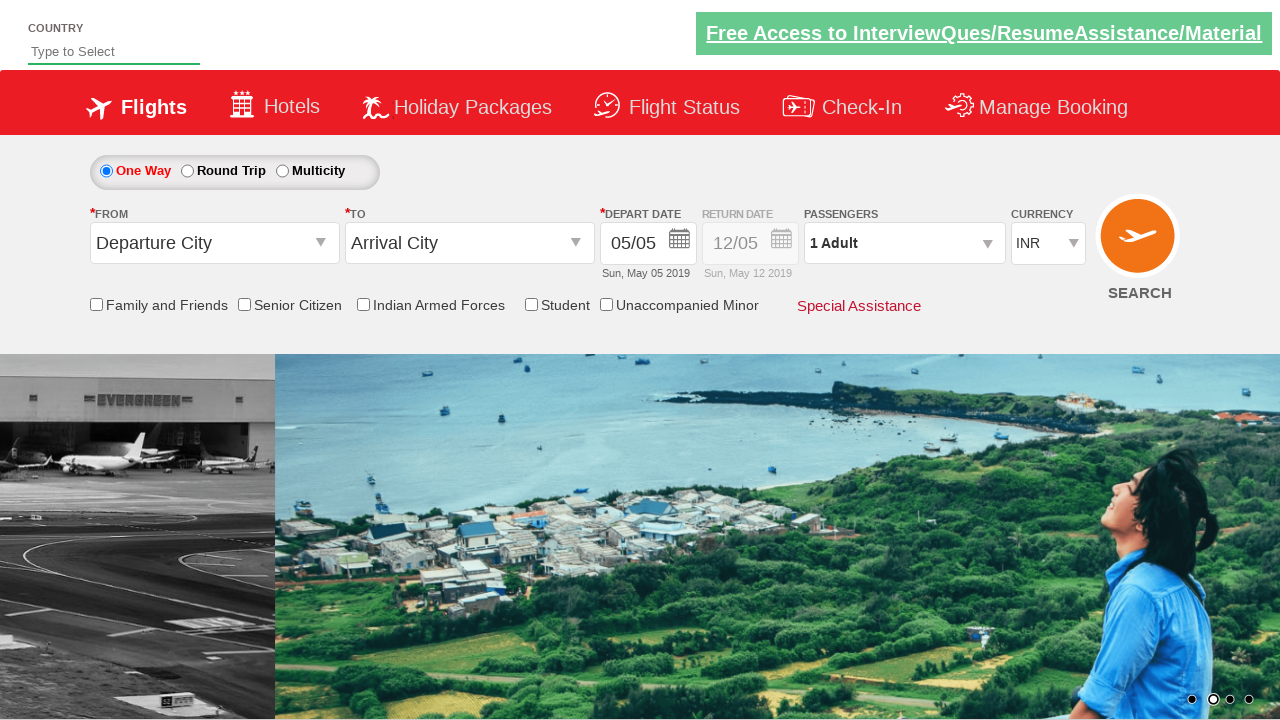

Typed 'aus' in auto-suggest input field on #autosuggest
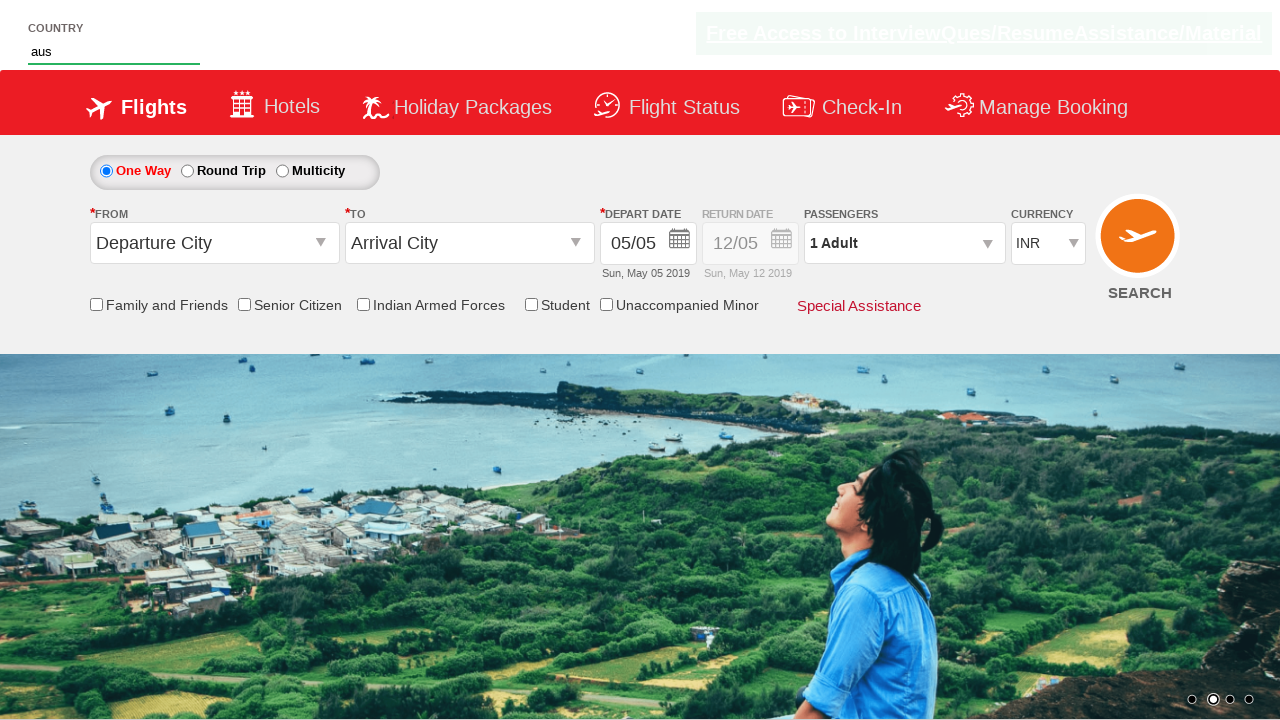

Auto-suggest dropdown list appeared
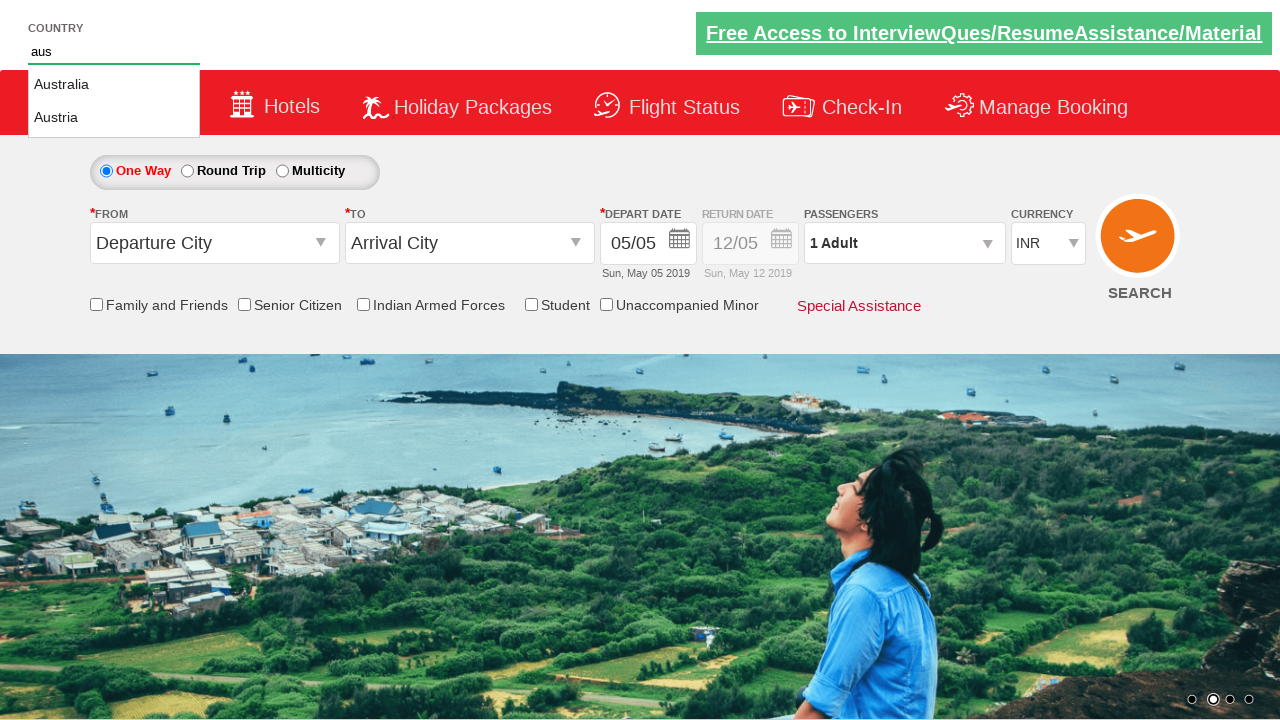

Found 2 suggestion options in dropdown
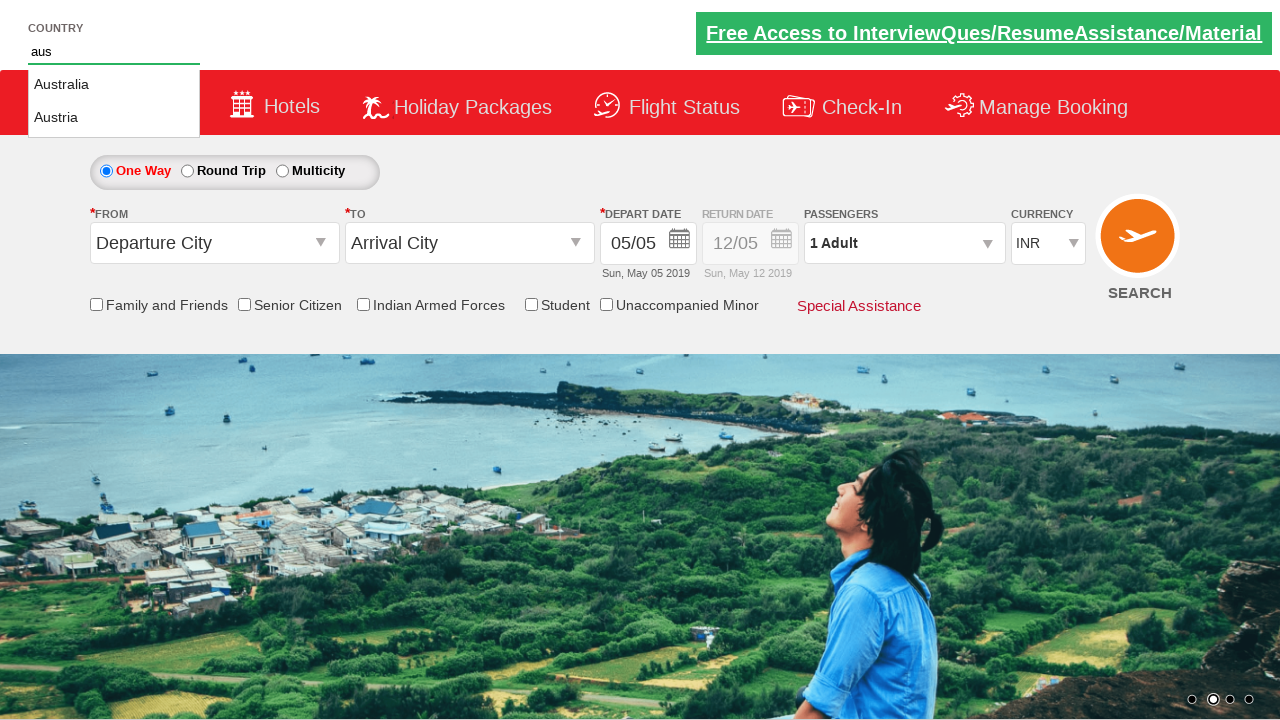

Selected 'Austria' from auto-suggest dropdown at (114, 118) on li.ui-menu-item a >> nth=1
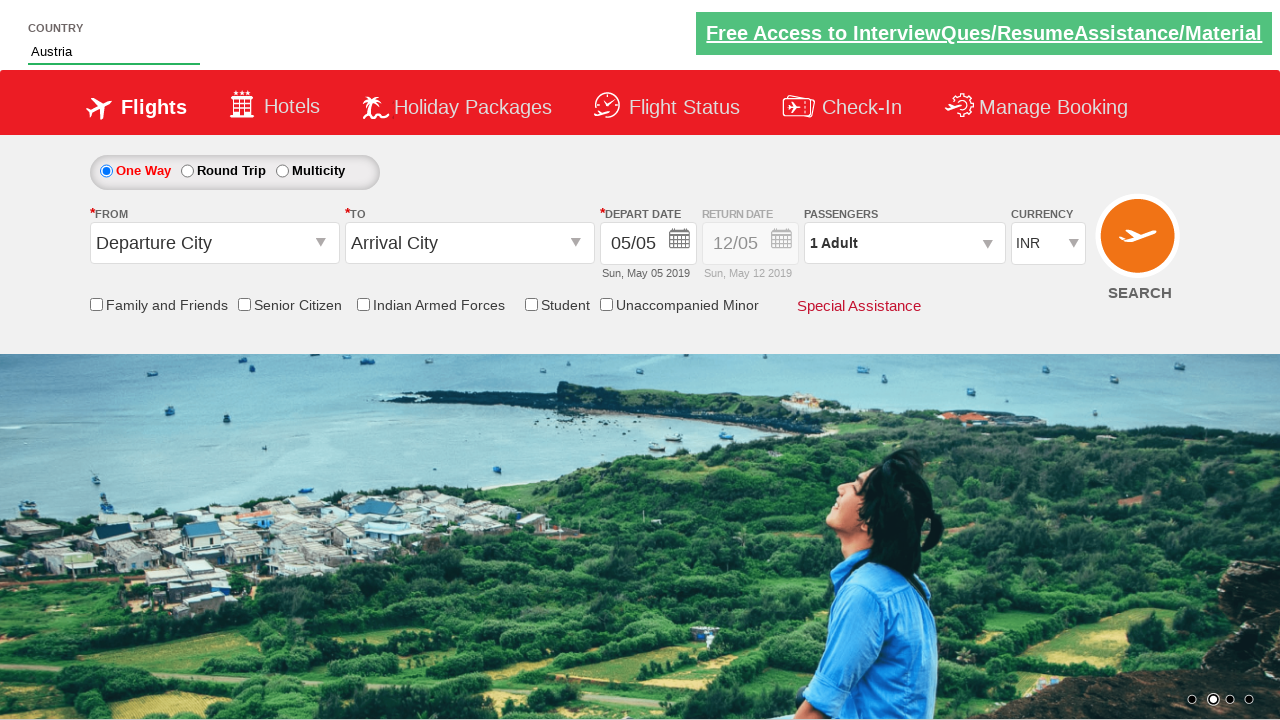

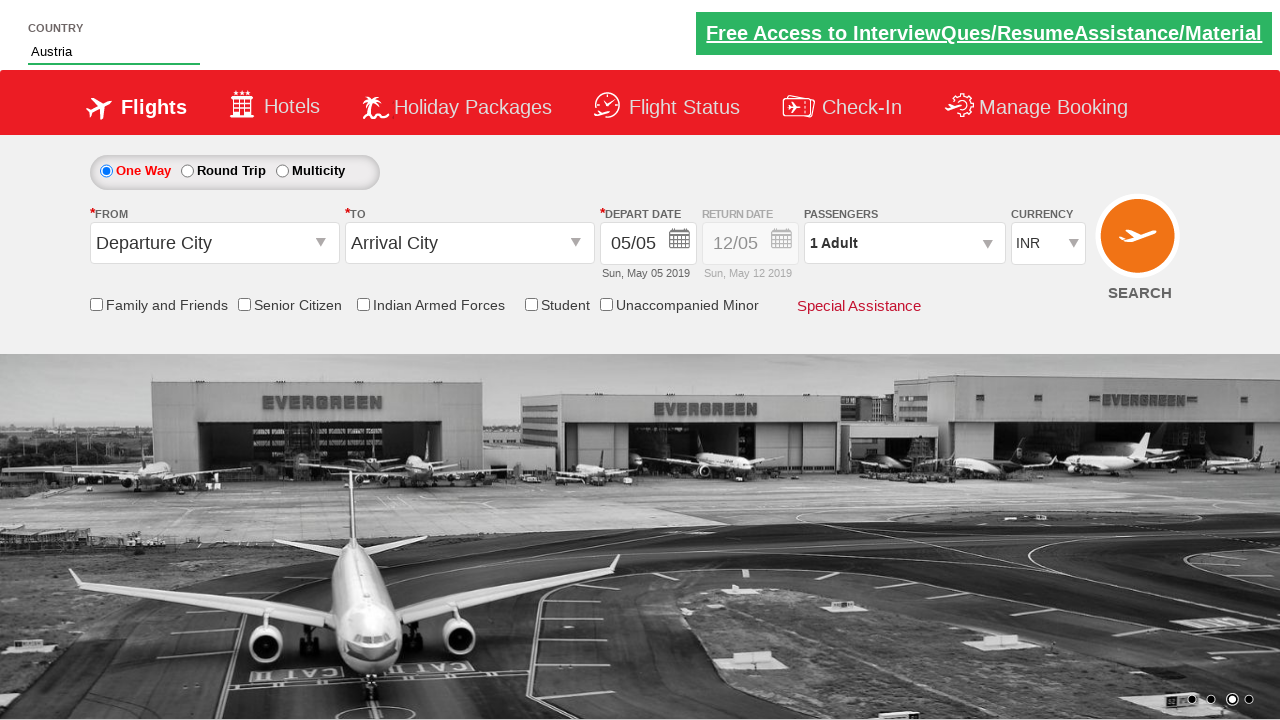